Tests the progress bar widget by starting it, waiting for completion to 100%, and clicking reset

Starting URL: https://demoqa.com

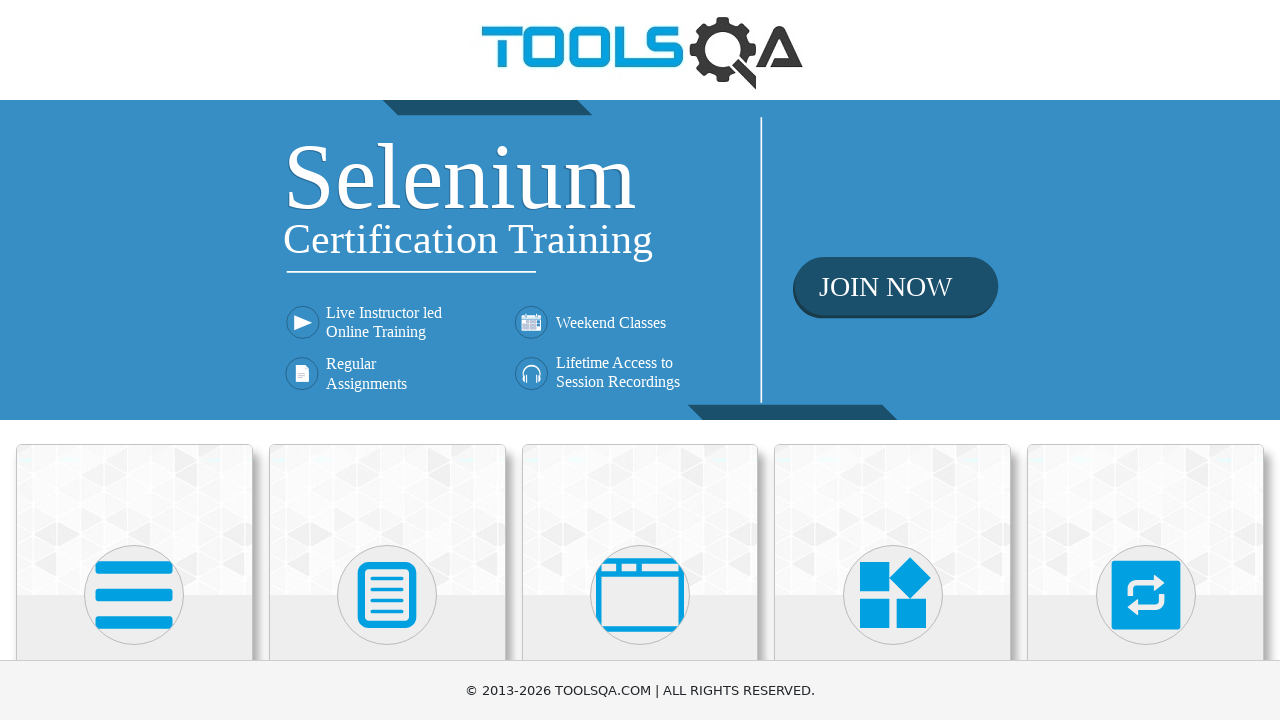

Navigated to https://demoqa.com
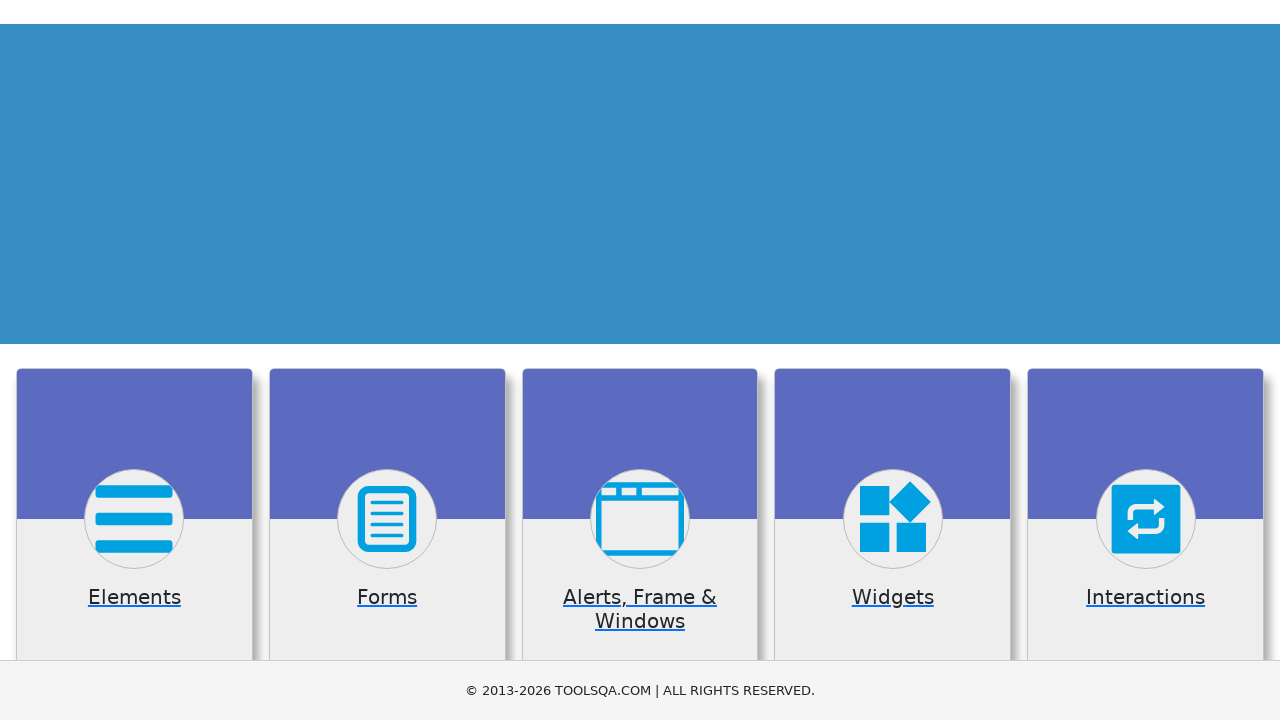

Clicked on Widgets card at (893, 360) on text=Widgets
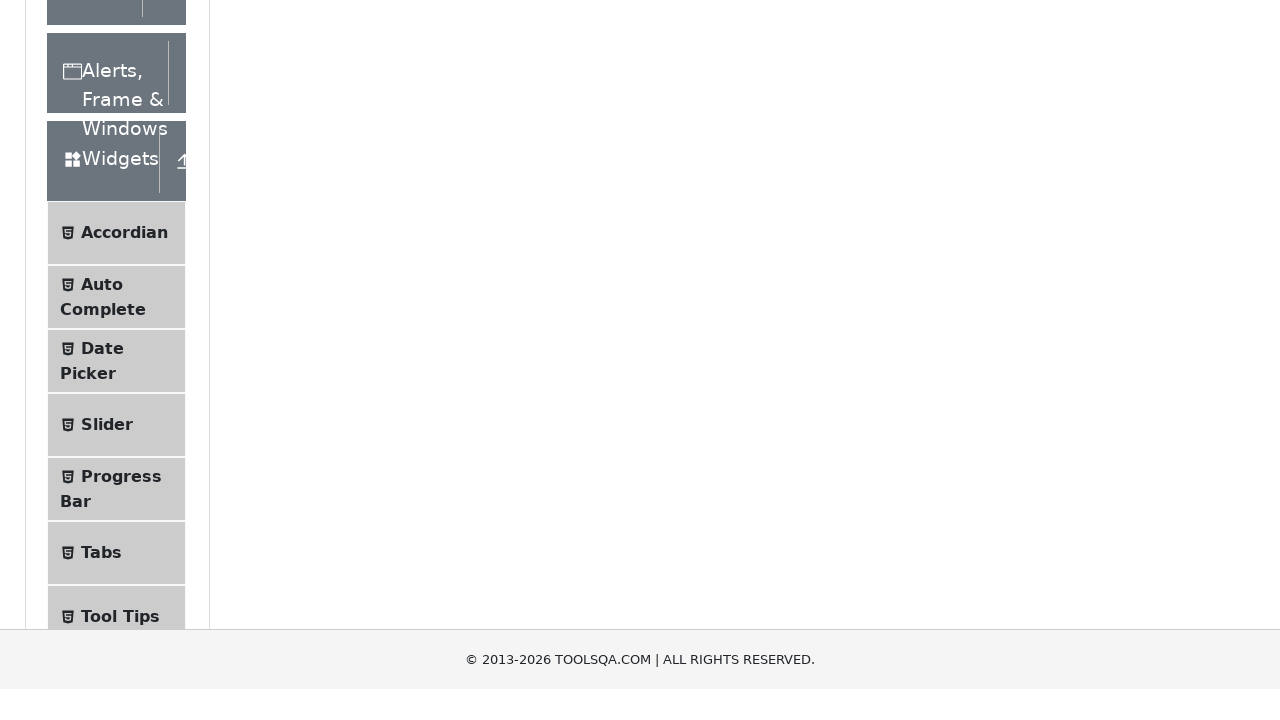

Clicked on Progress Bar menu item at (121, 118) on text=Progress Bar
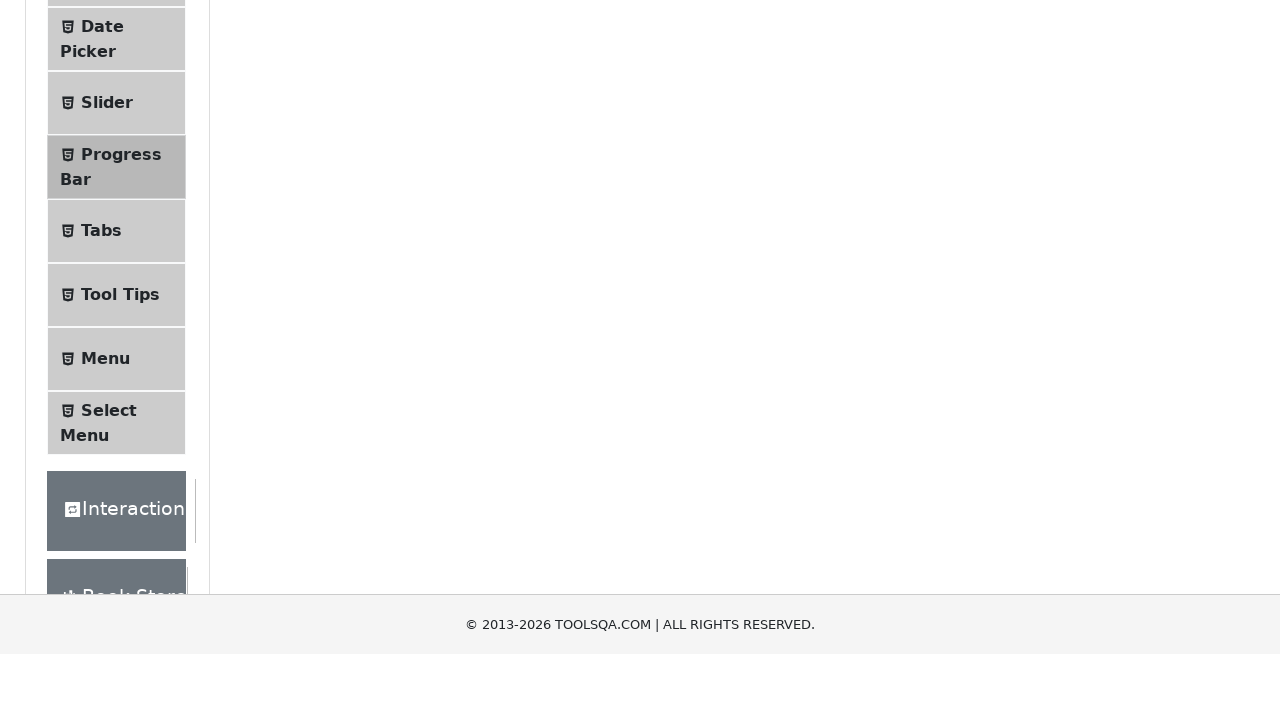

Clicked Start button to begin progress bar at (266, 231) on #startStopButton
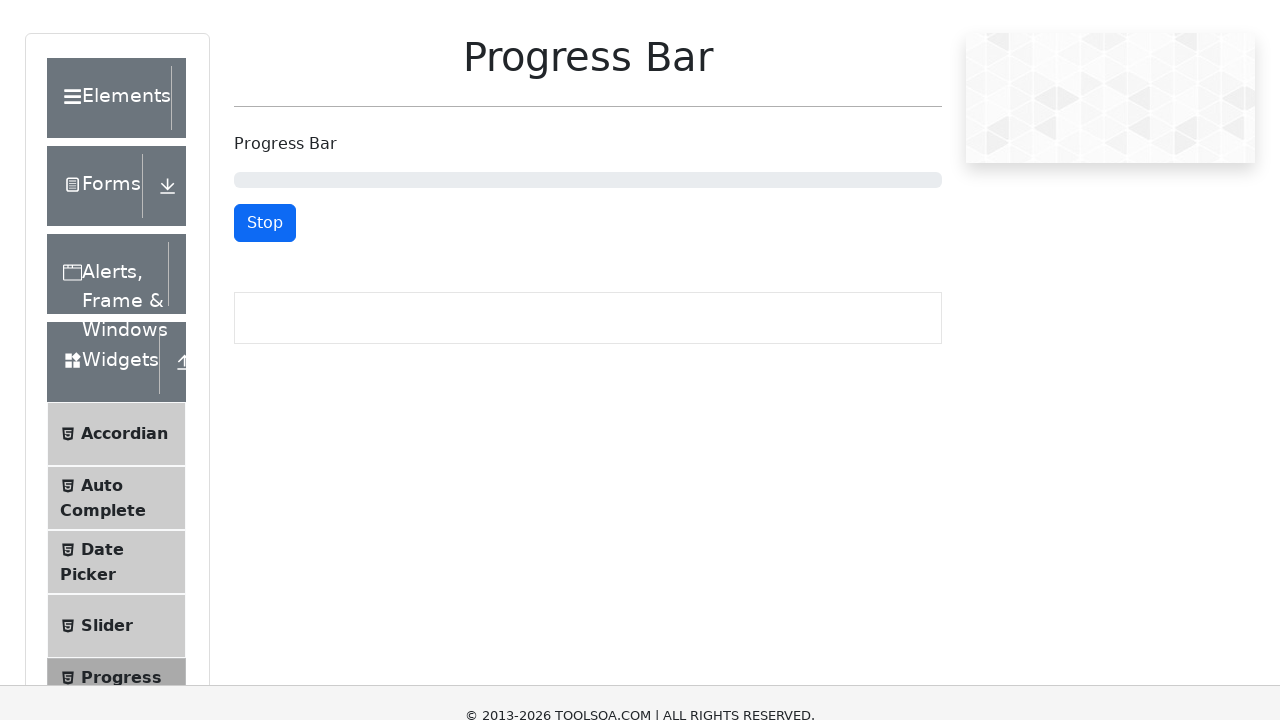

Progress bar reached 100% completion
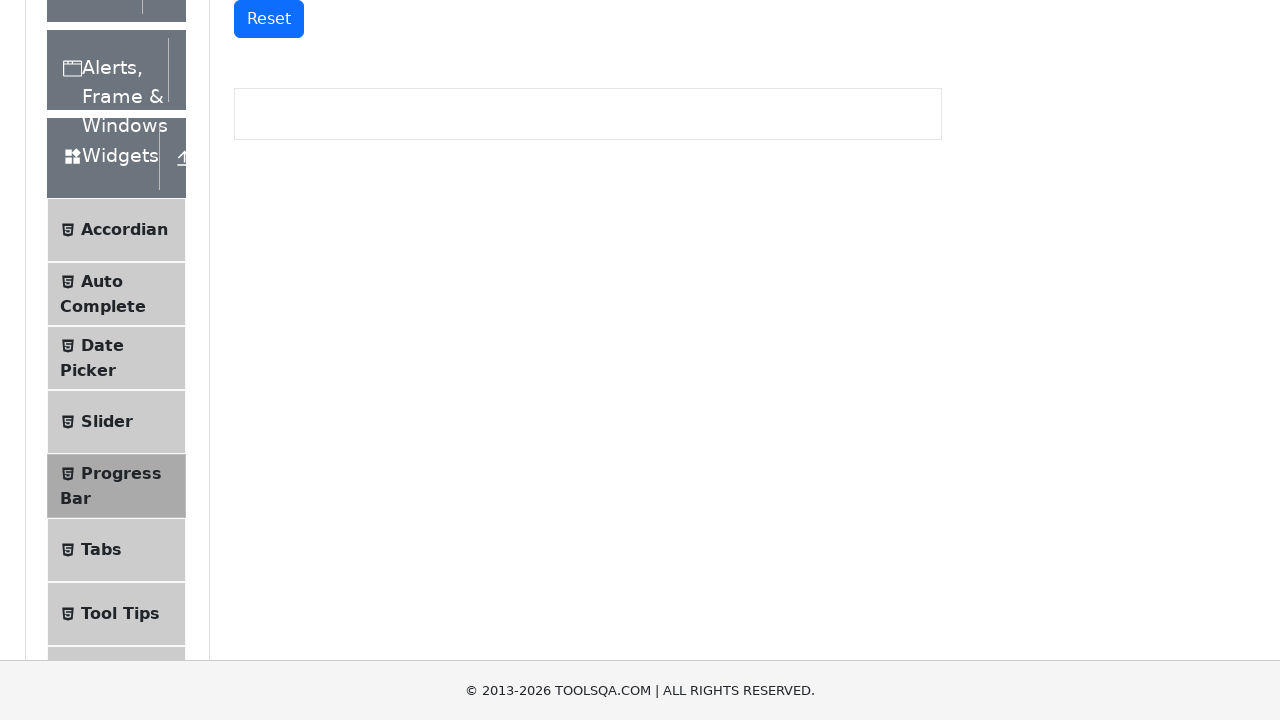

Clicked Reset button to reset progress bar at (269, 19) on #resetButton
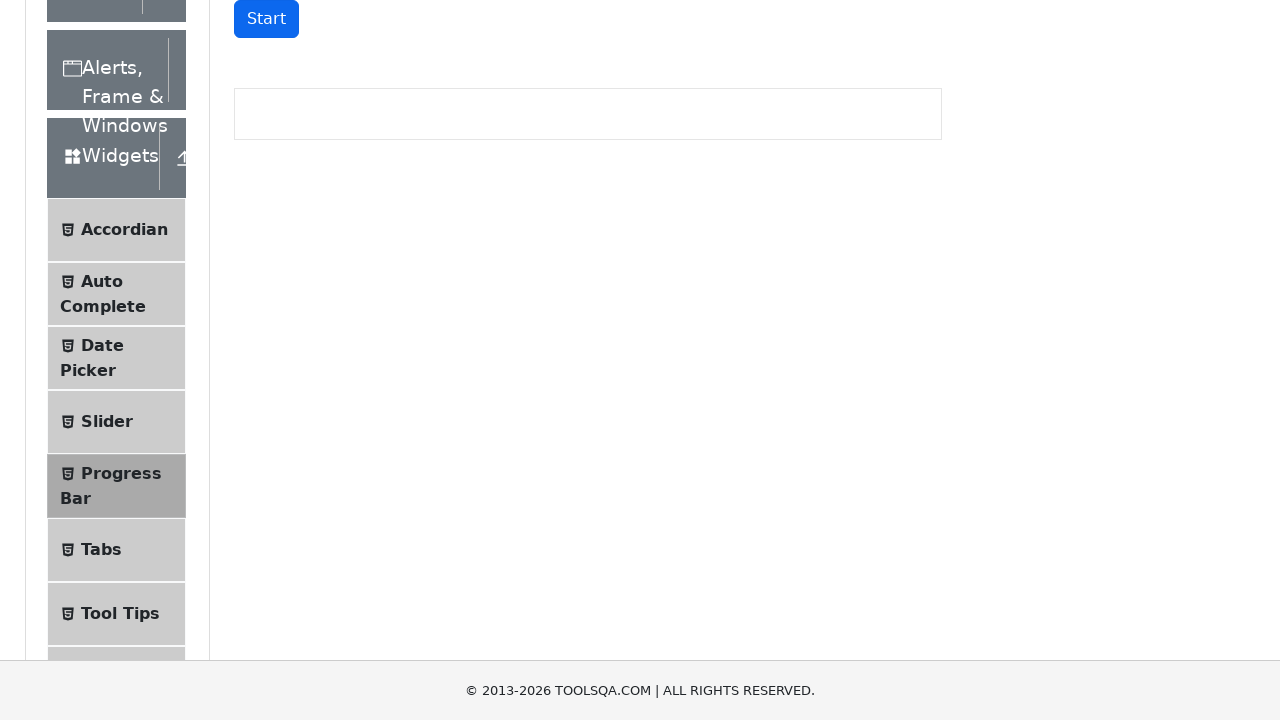

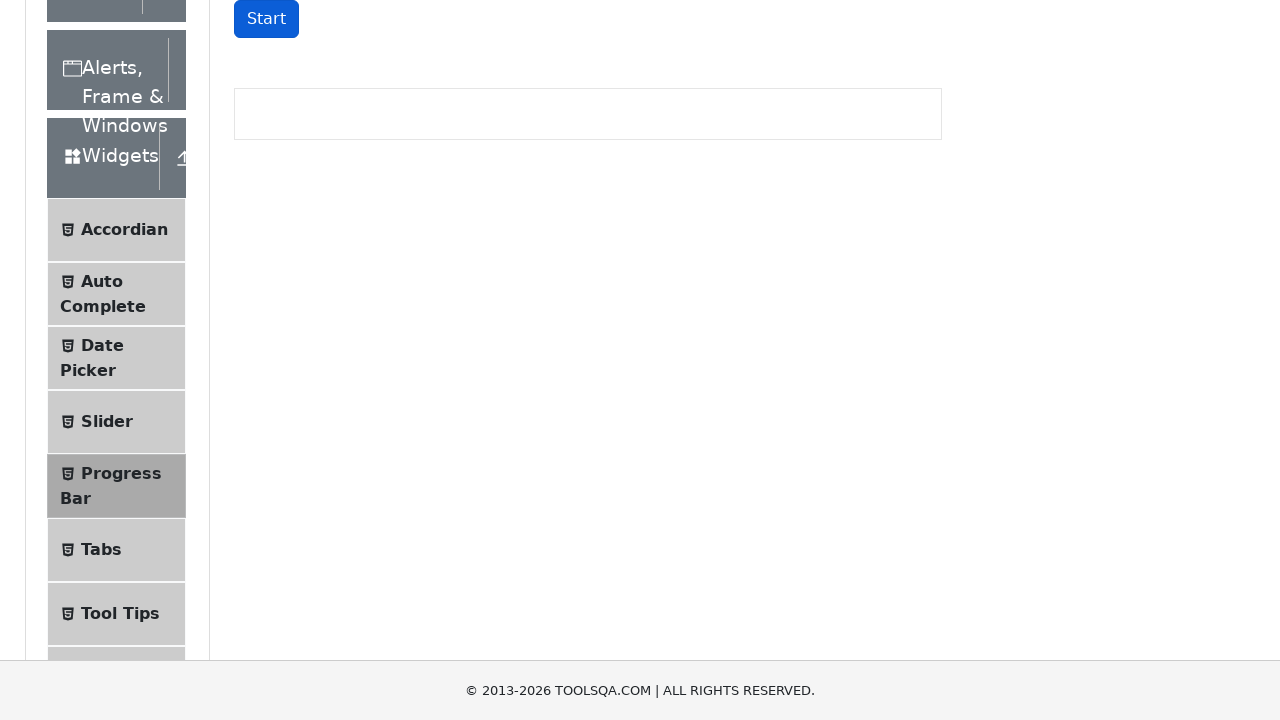